Tests browser alert functionality by filling a name field, clicking a confirm button, reading the alert text, and dismissing the alert dialog.

Starting URL: https://www.rahulshettyacademy.com/AutomationPractice/

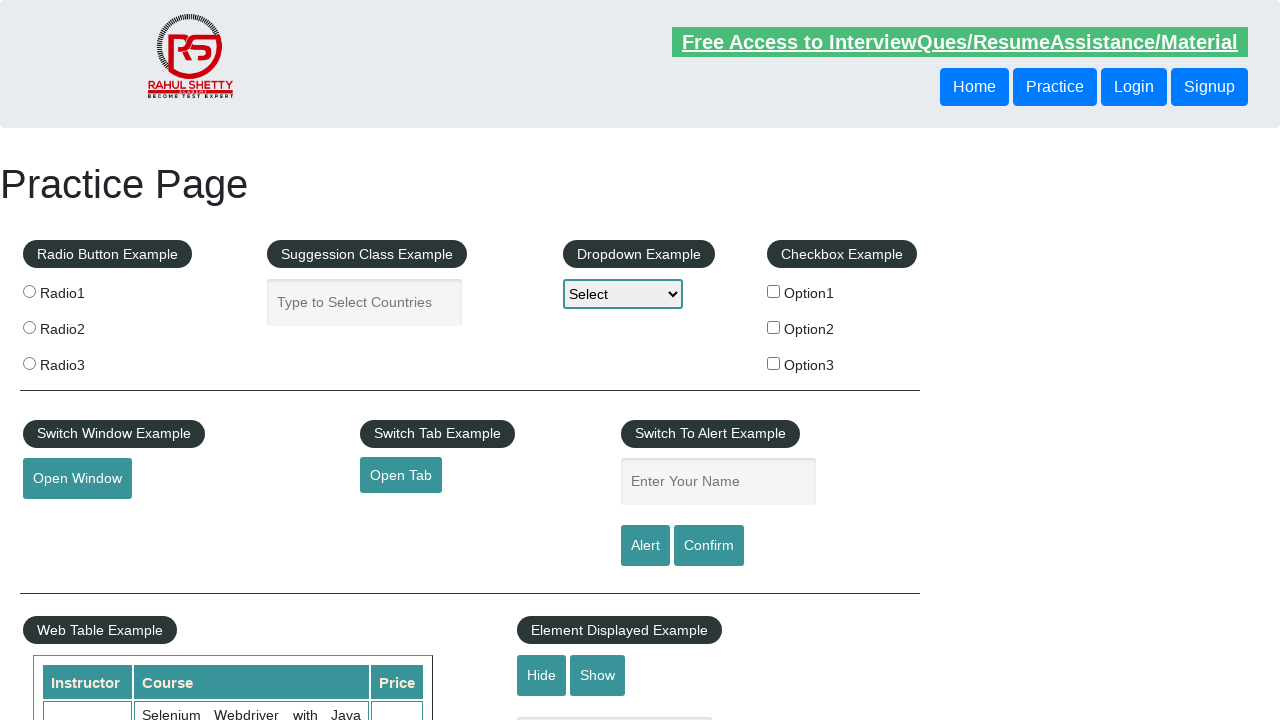

Filled name field with 'anupam' on #name
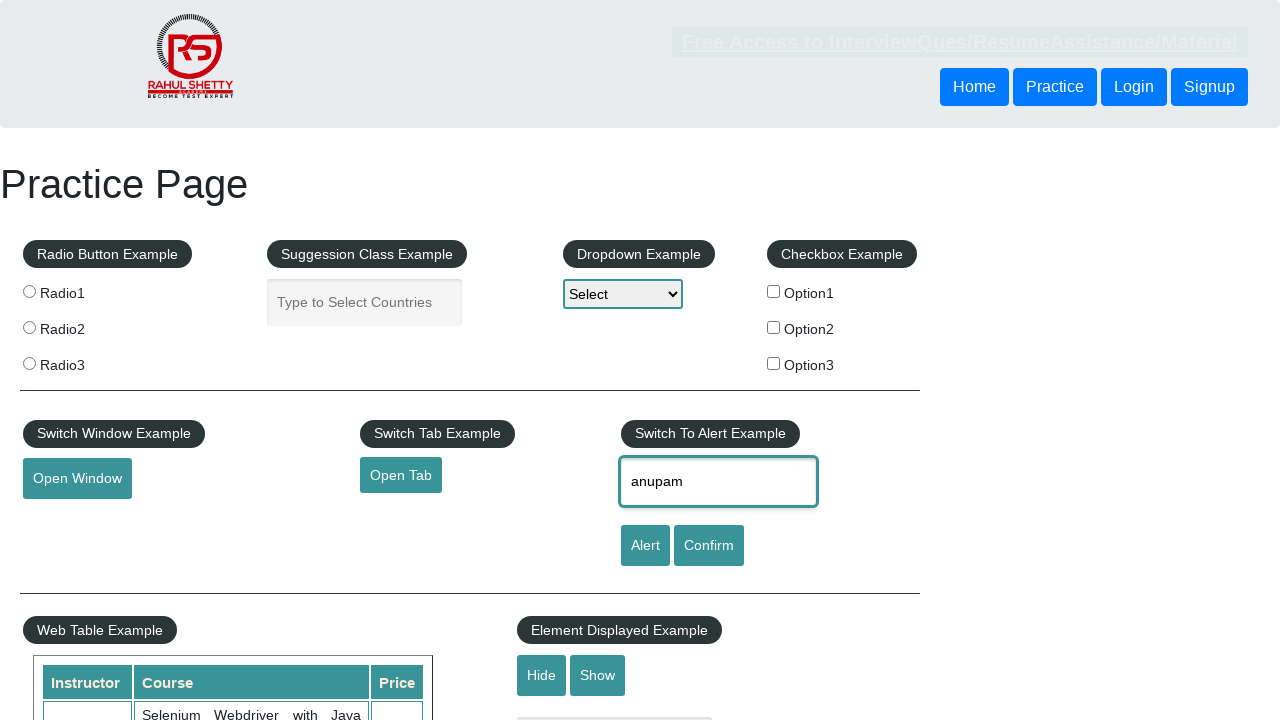

Clicked confirm button to trigger alert at (709, 546) on #confirmbtn
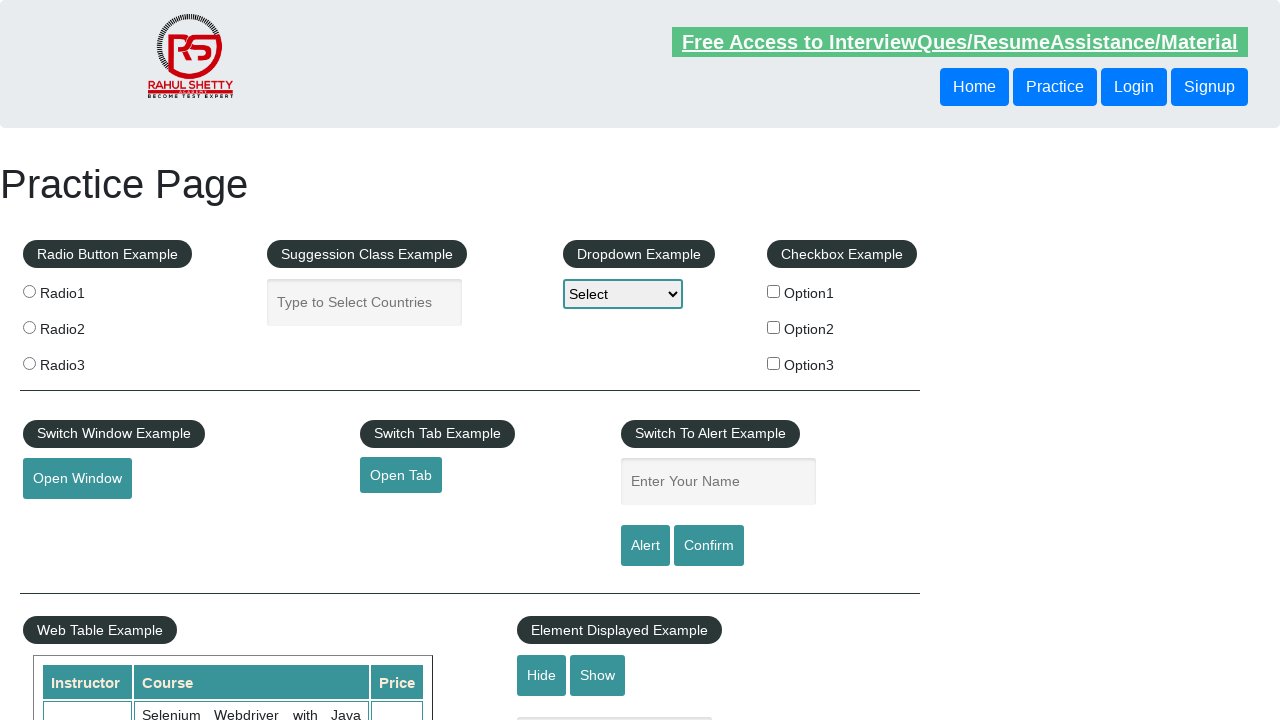

Set up alert dialog handler to dismiss alert
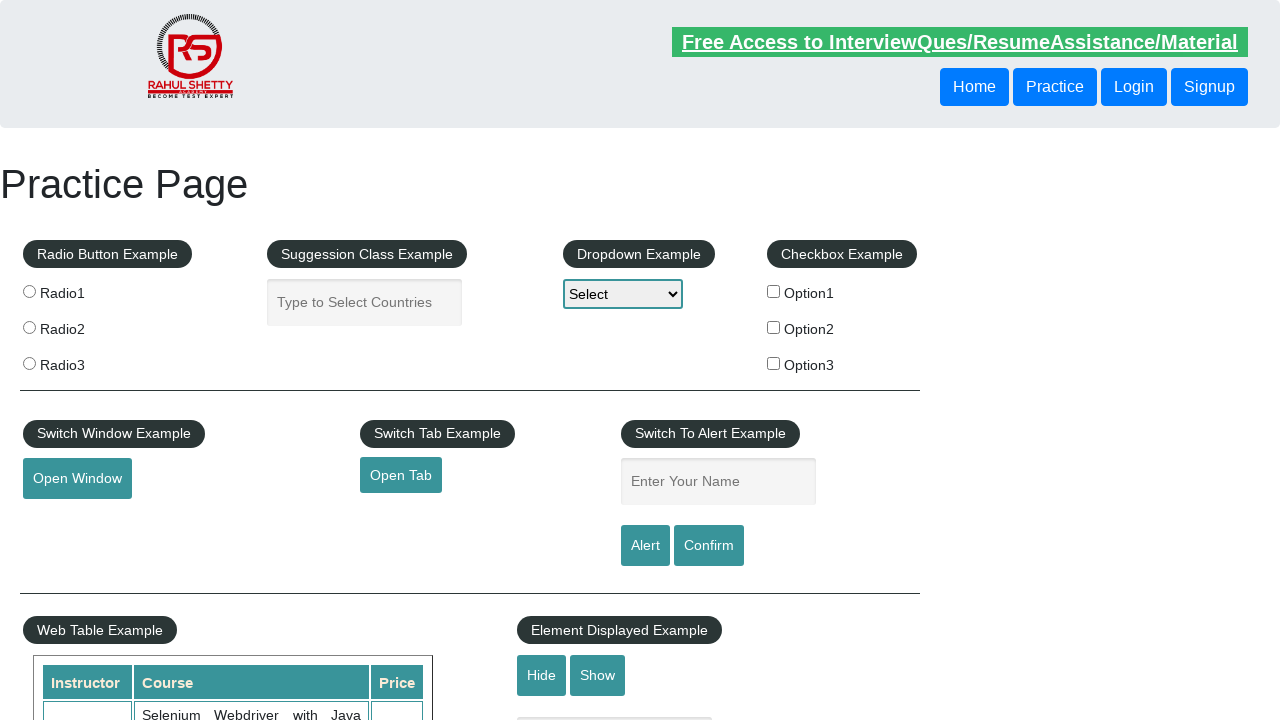

Waited for alert to appear and be dismissed
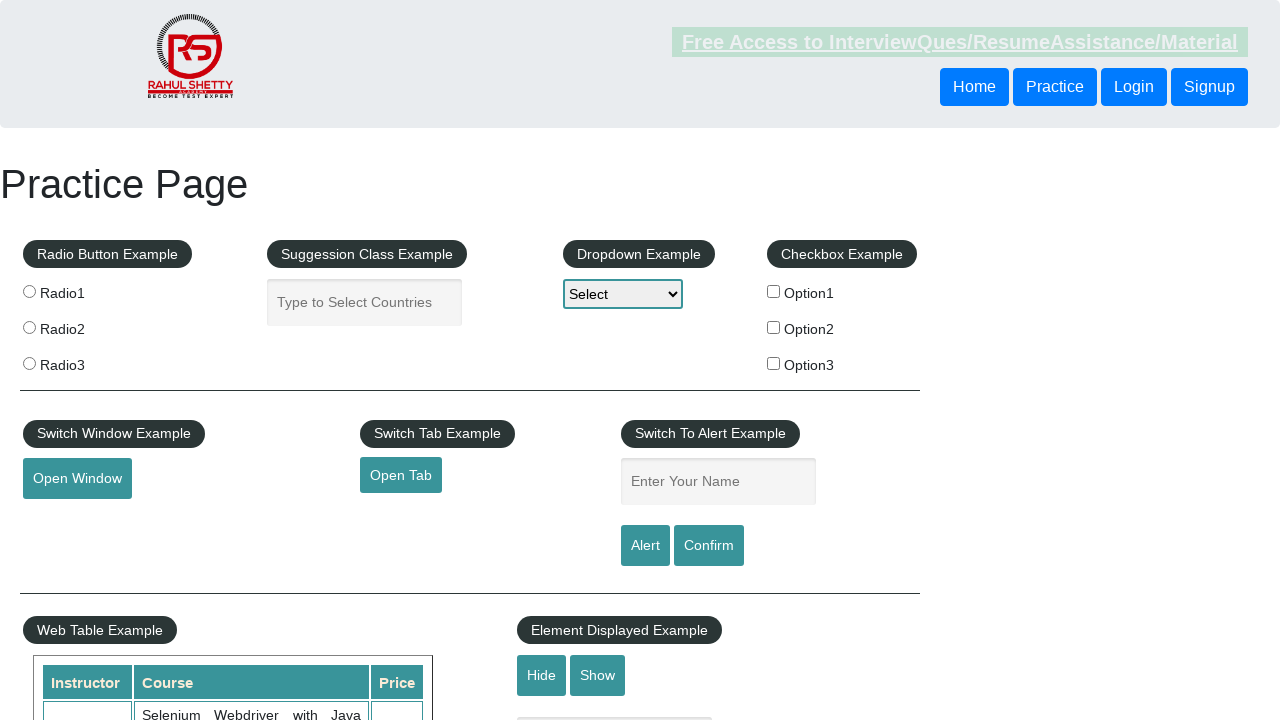

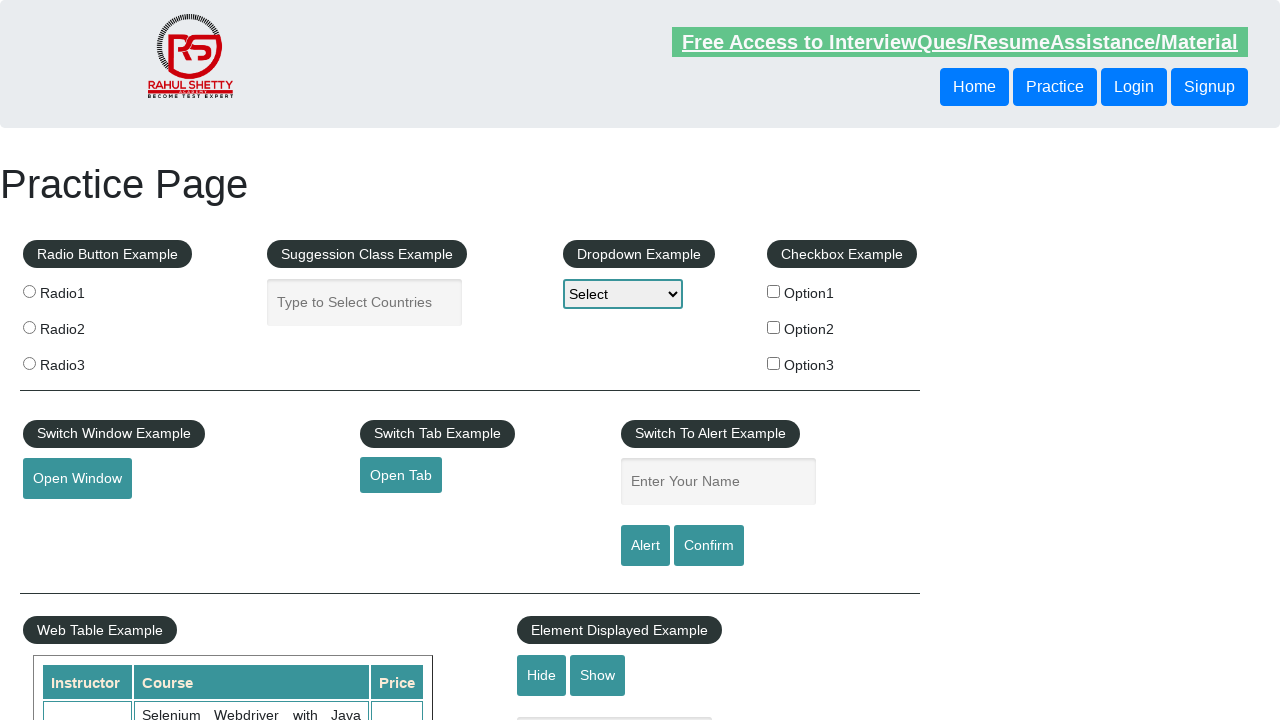